Tests clicking a button with dynamic ID multiple times, refreshing the page between clicks to verify the button can be found regardless of its changing ID

Starting URL: http://uitestingplayground.com/dynamicid

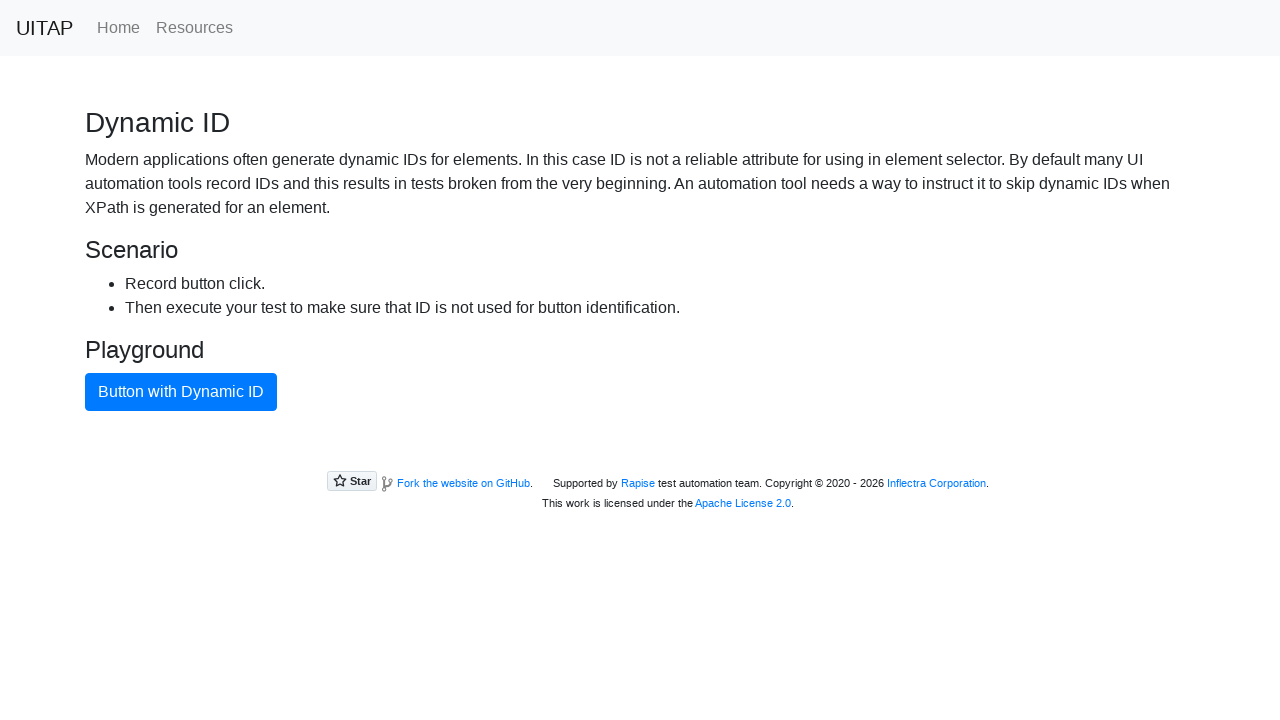

Clicked button with dynamic ID using CSS selector at (181, 392) on button.btn.btn-primary
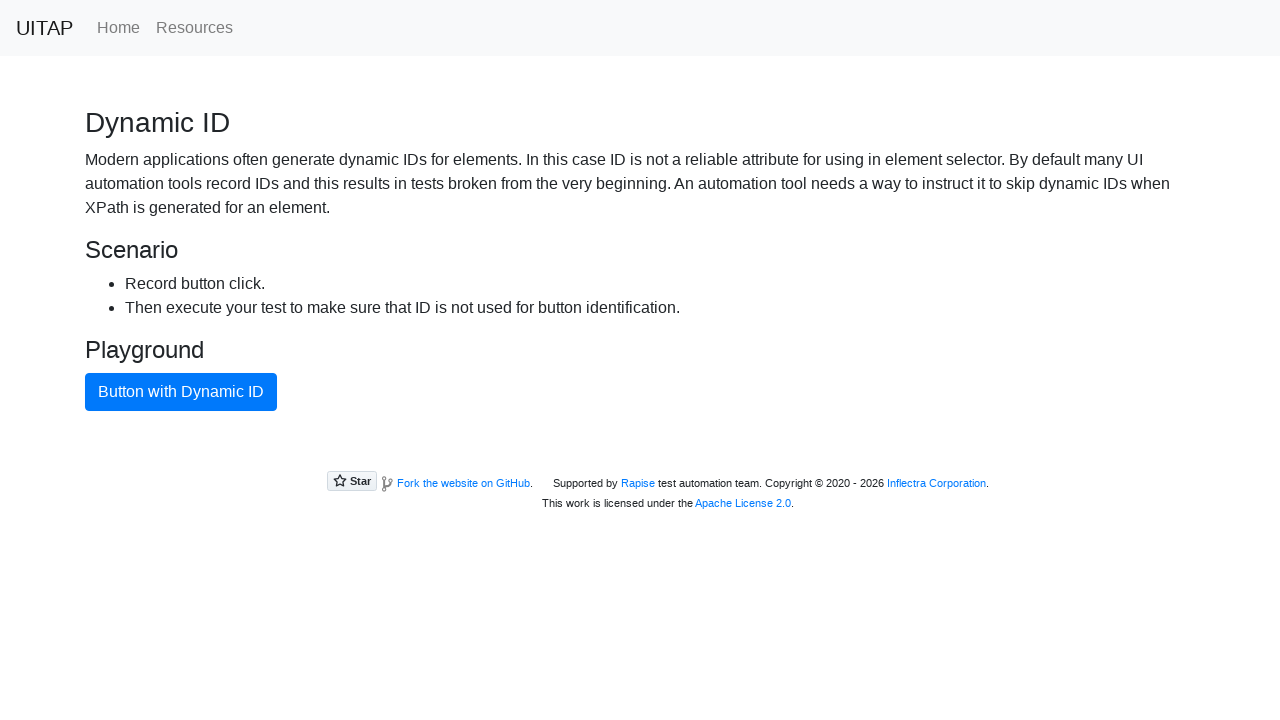

Refreshed page to get new dynamic button ID
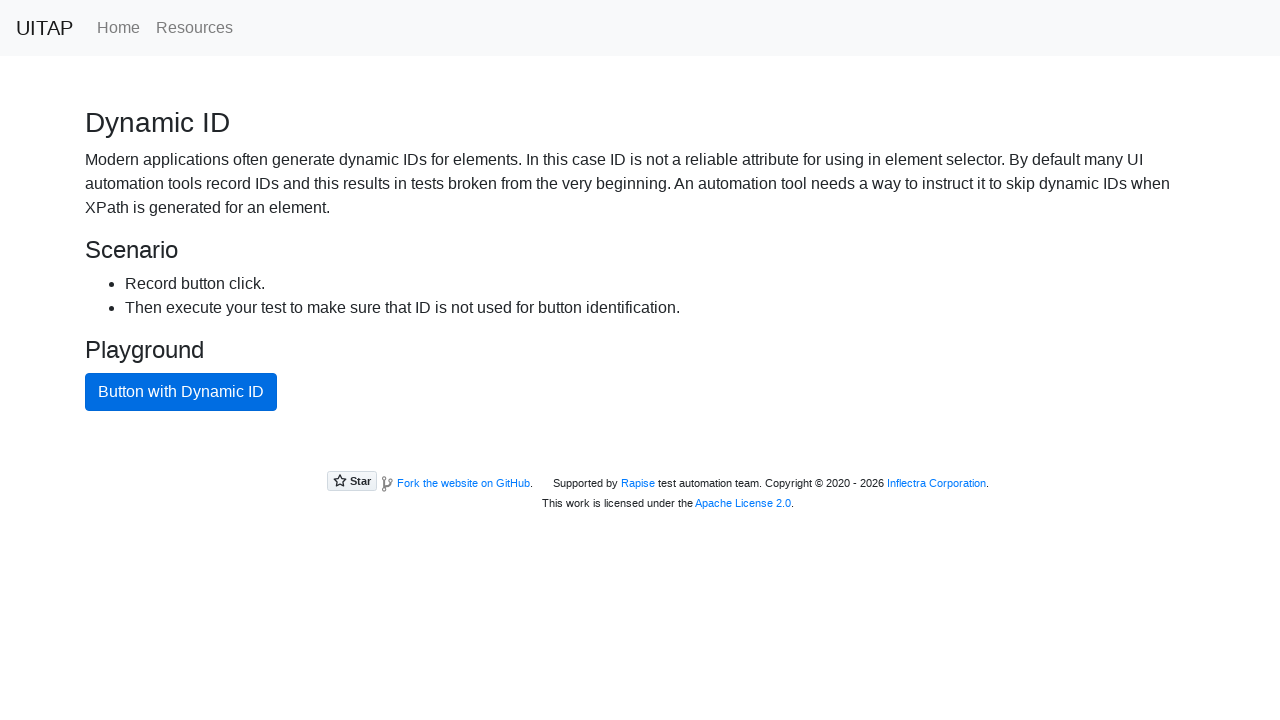

Clicked button with dynamic ID using CSS selector at (181, 392) on button.btn.btn-primary
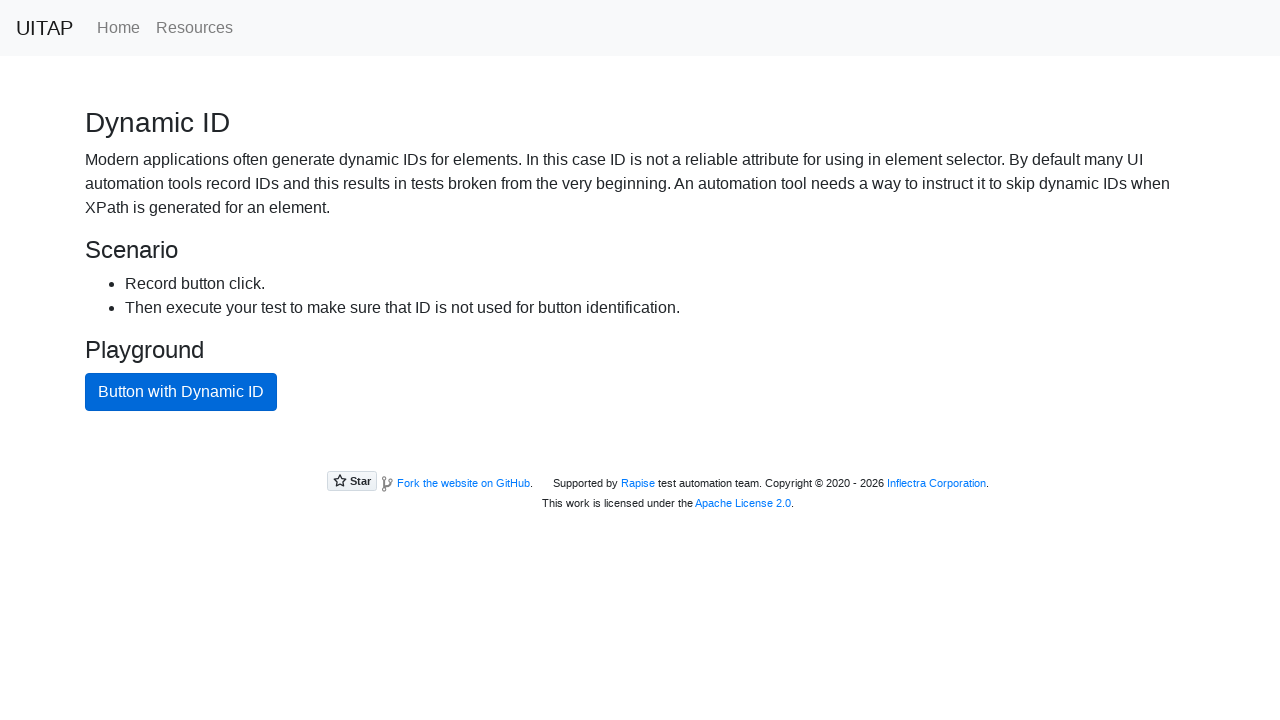

Refreshed page to get new dynamic button ID
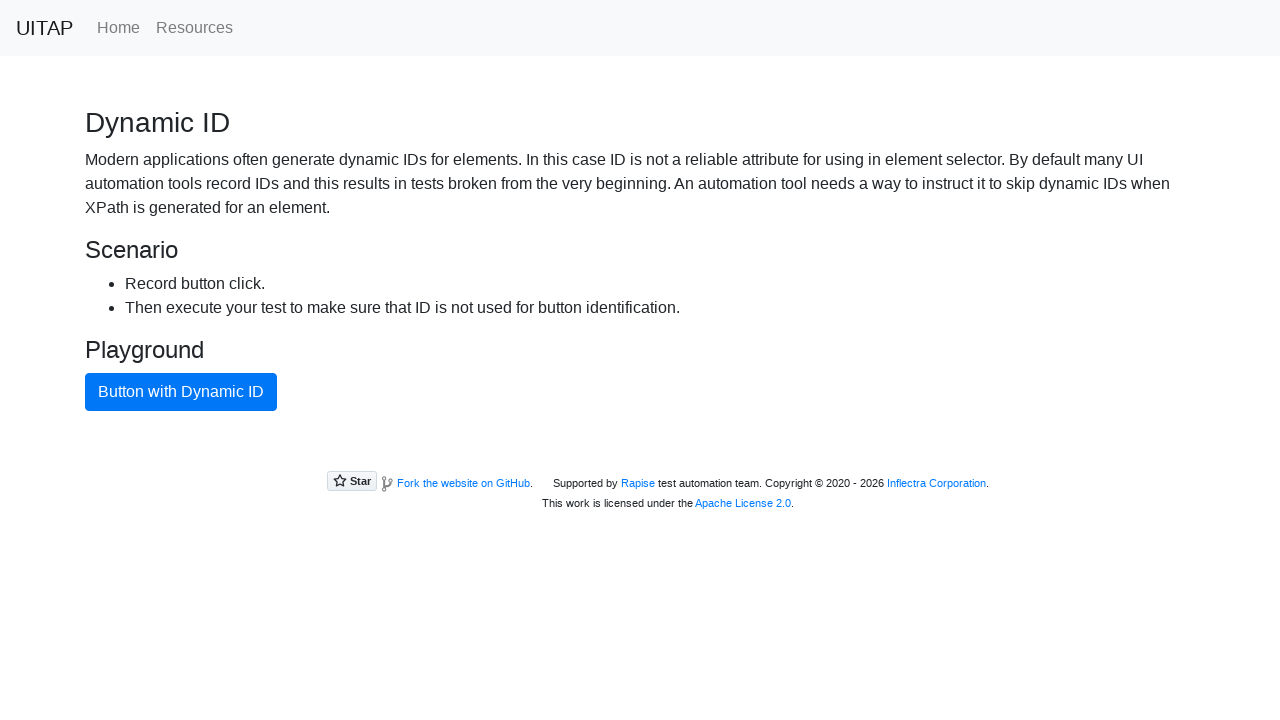

Clicked button with dynamic ID using CSS selector at (181, 392) on button.btn.btn-primary
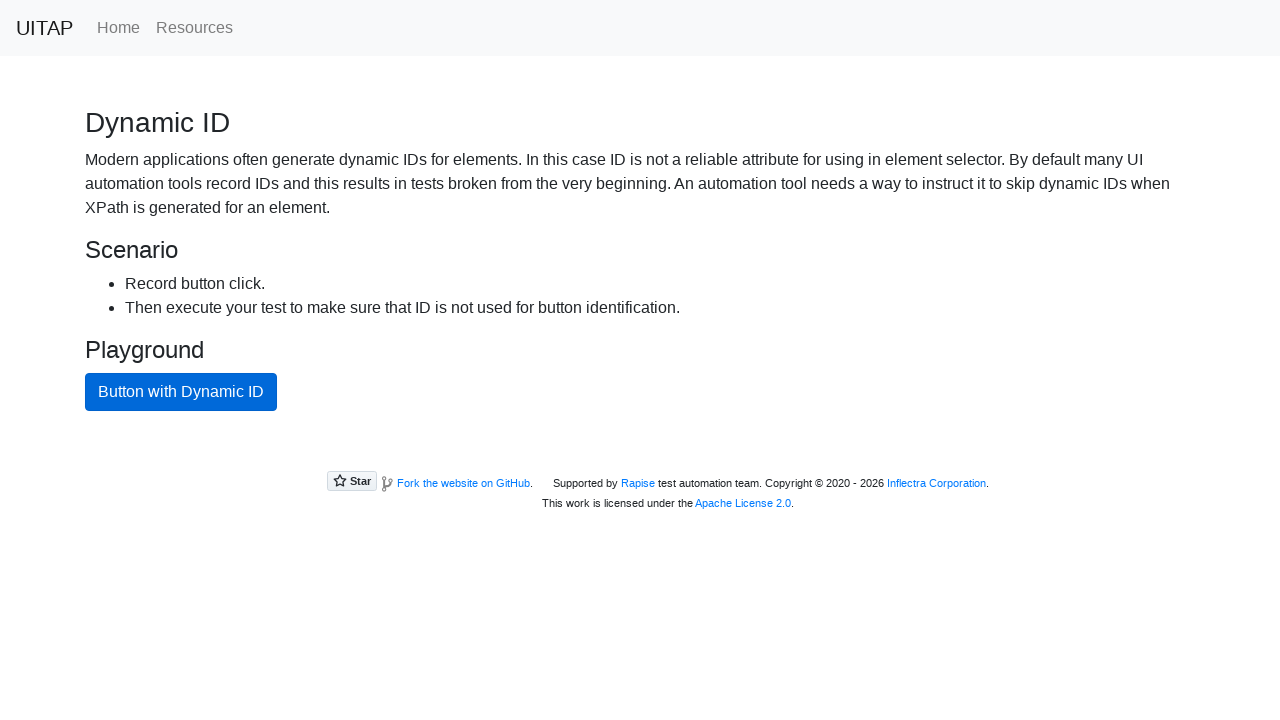

Refreshed page to get new dynamic button ID
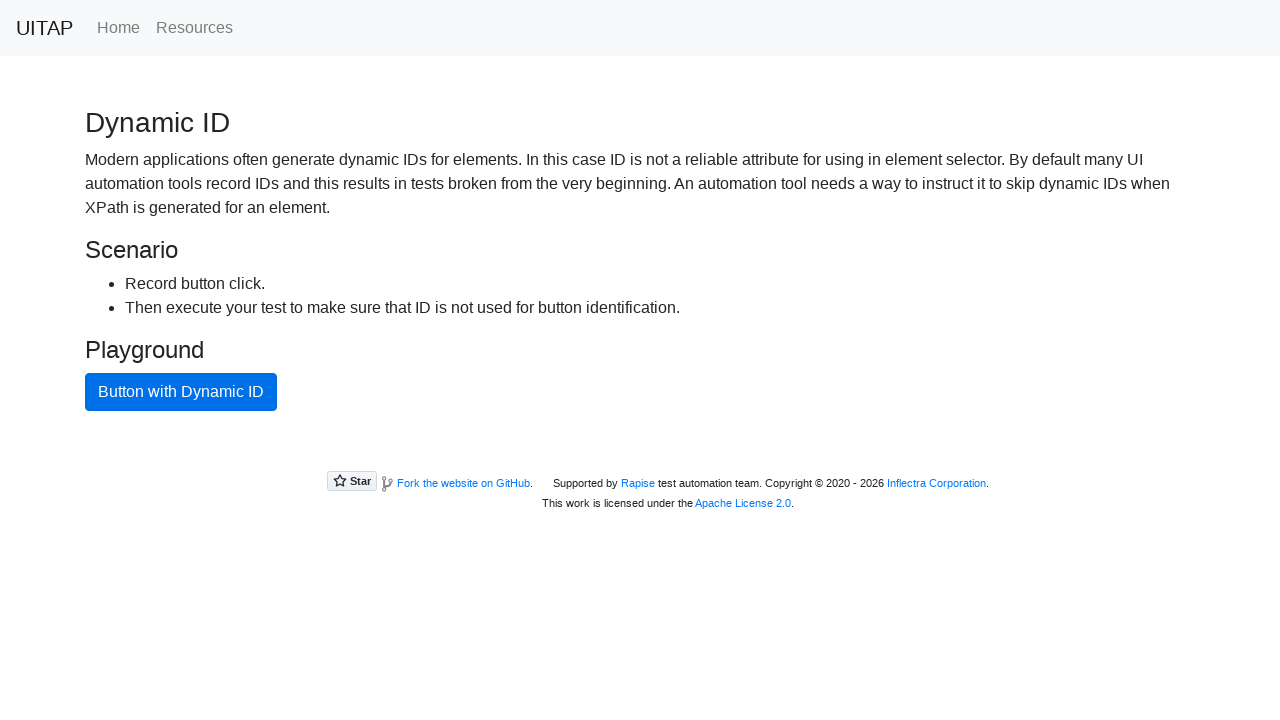

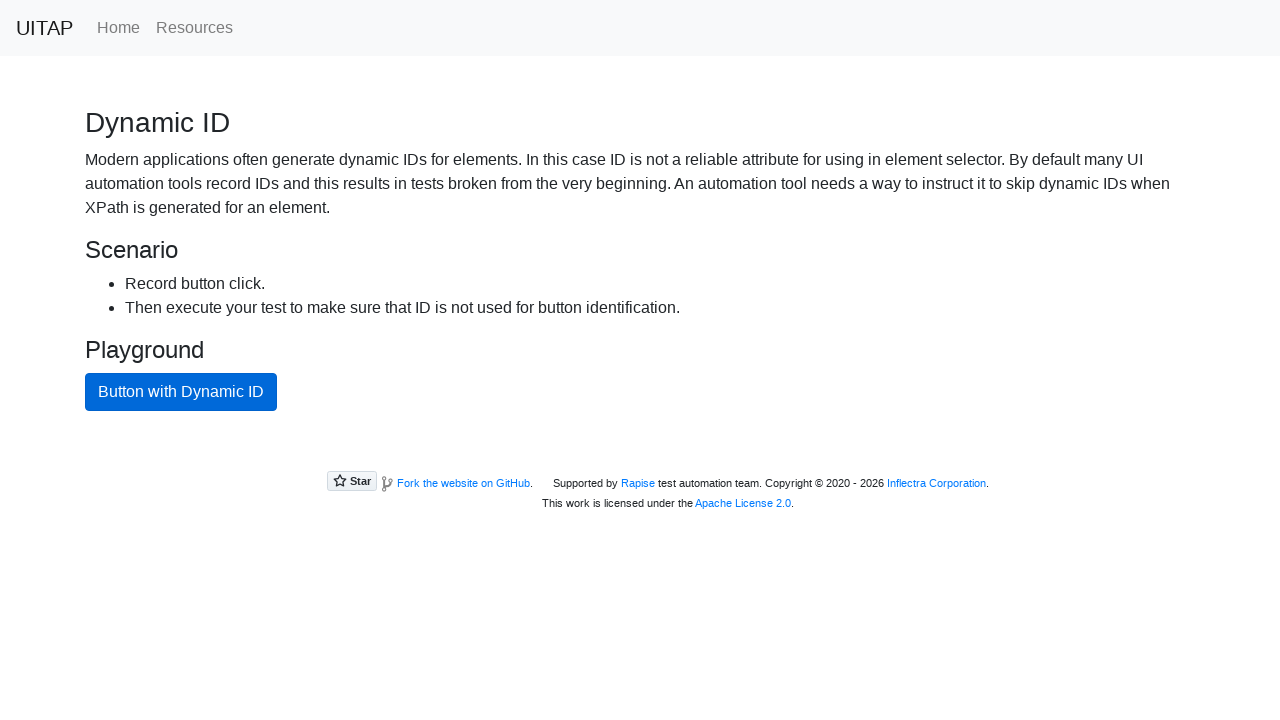